Tests JavaScript prompt dialog by clicking the prompt button, entering text, accepting it, and verifying the entered text is displayed

Starting URL: http://practice.cydeo.com/javascript_alerts

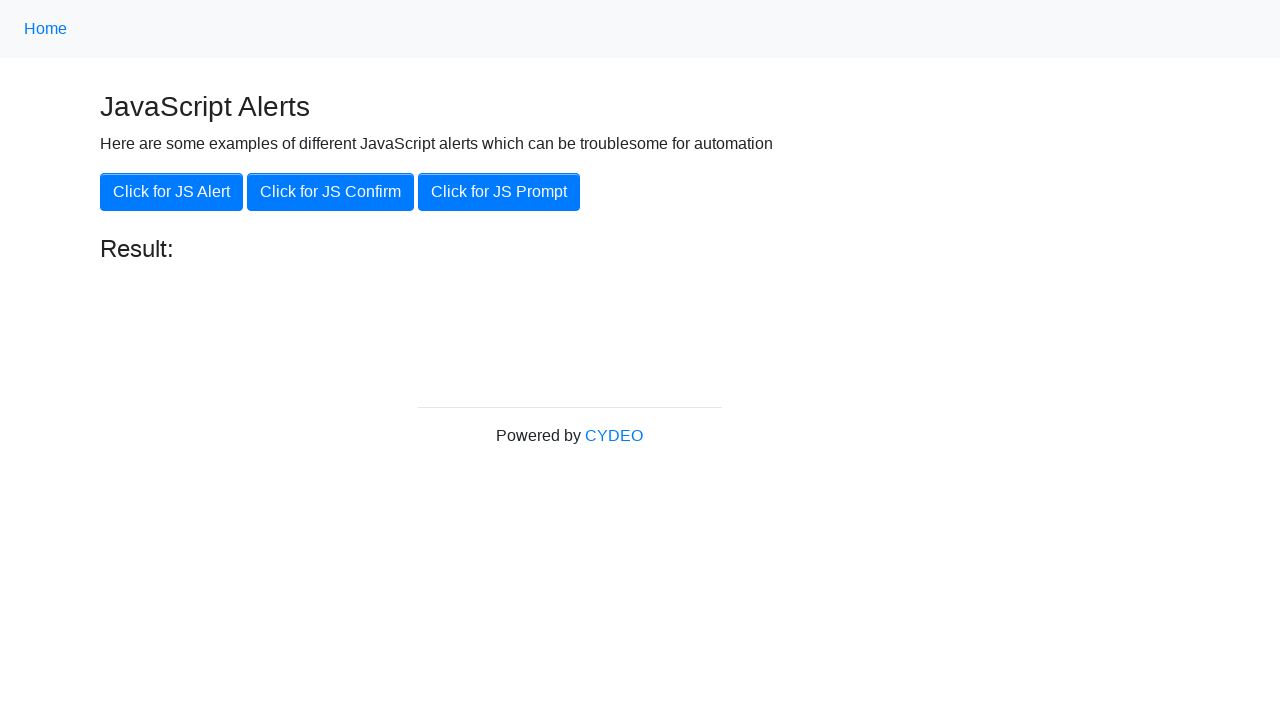

Set up dialog handler to accept prompt with text 'Hello'
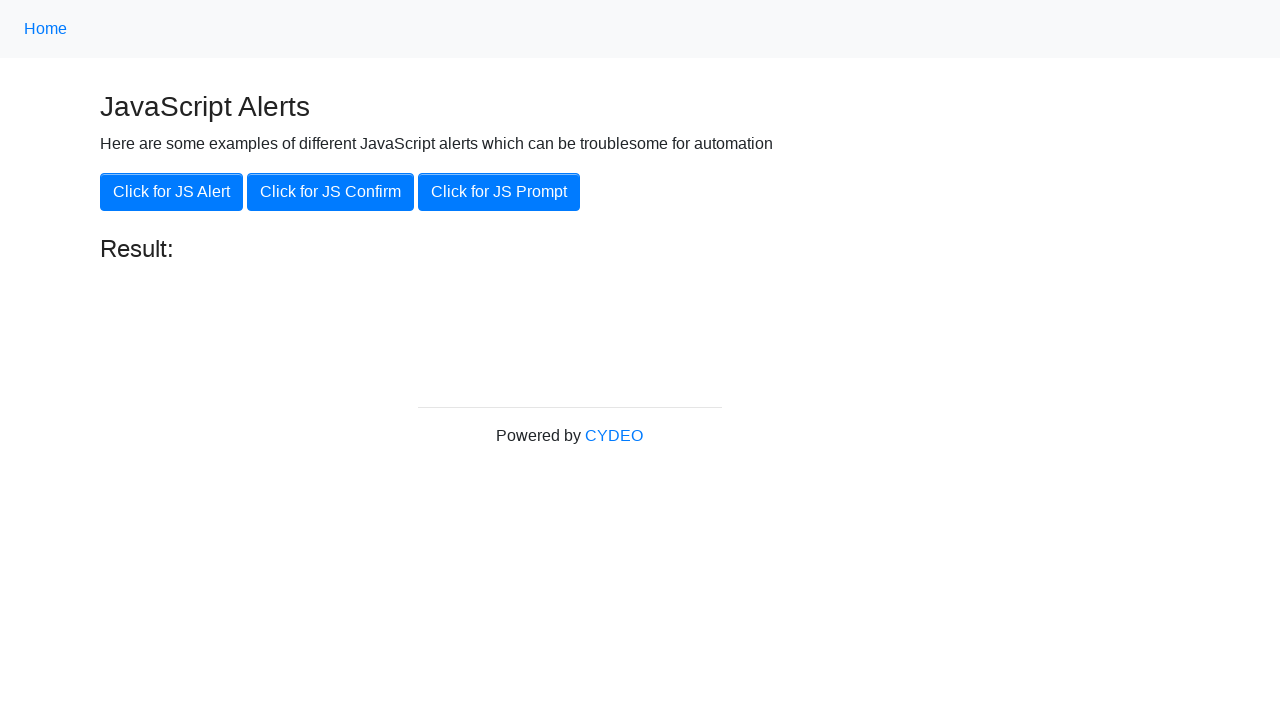

Clicked 'Click for JS Prompt' button at (499, 192) on xpath=//button[.='Click for JS Prompt']
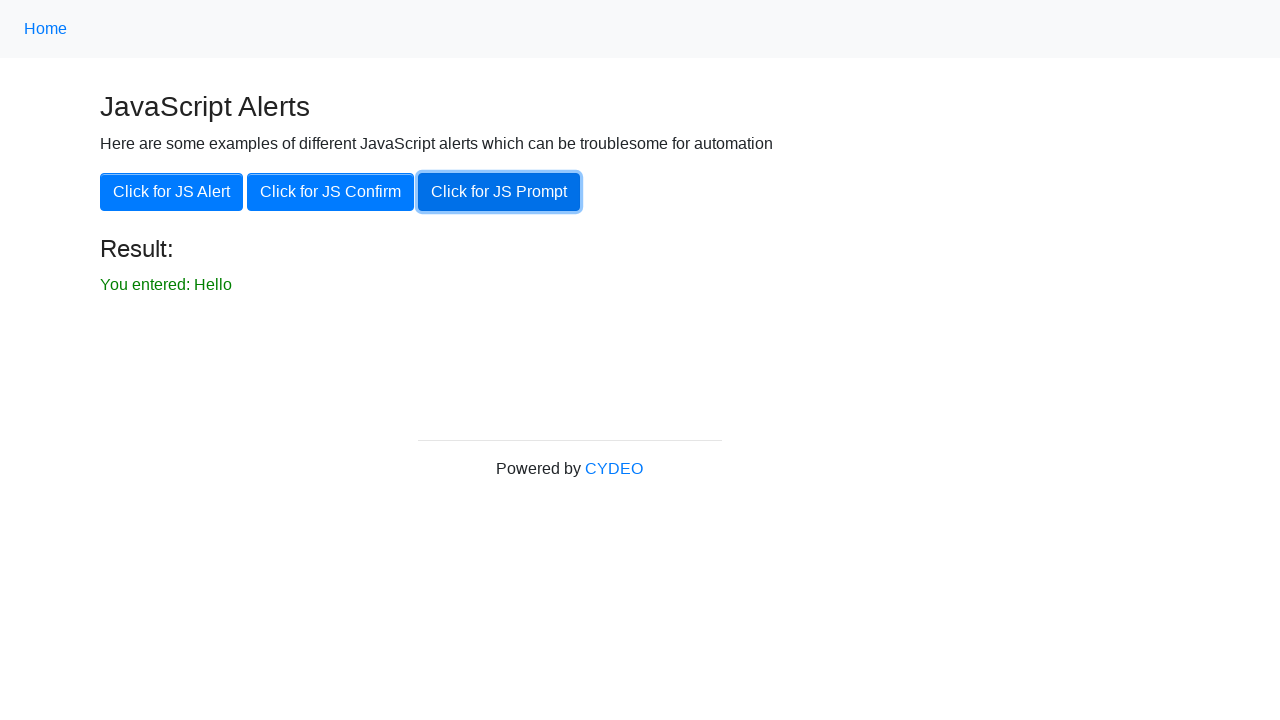

Waited for result text 'You entered: Hello' to appear
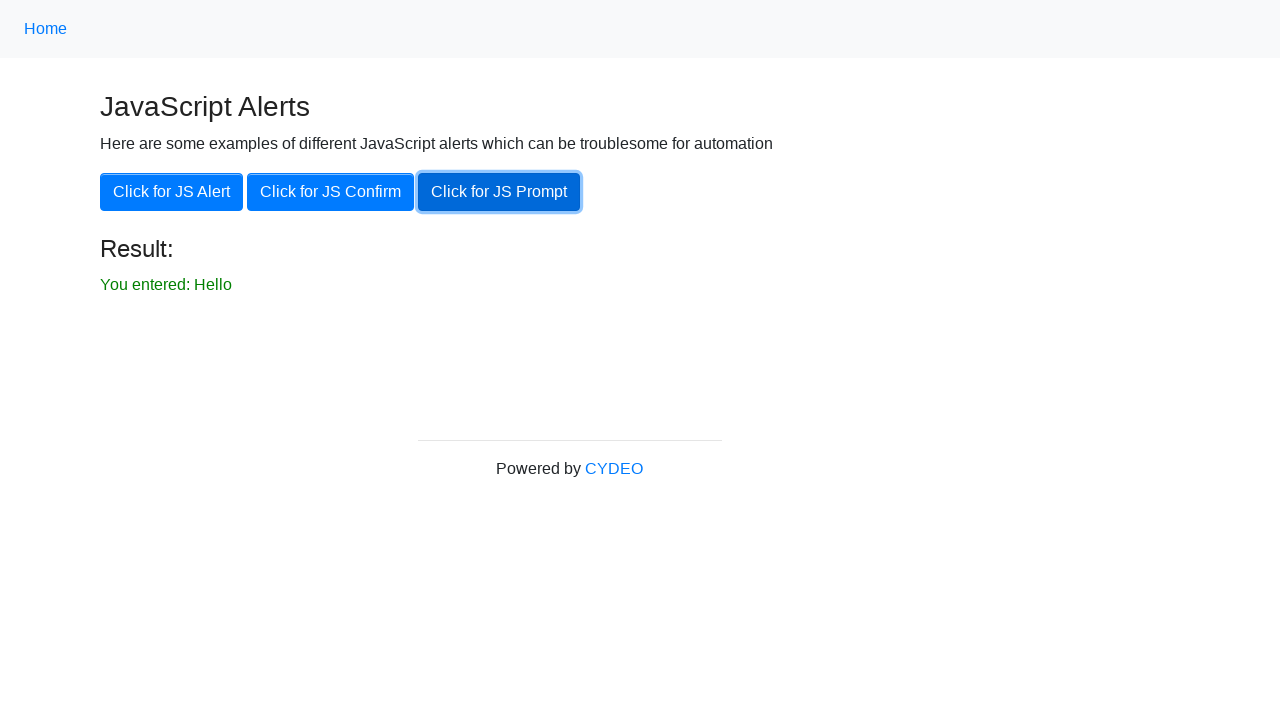

Located result text element
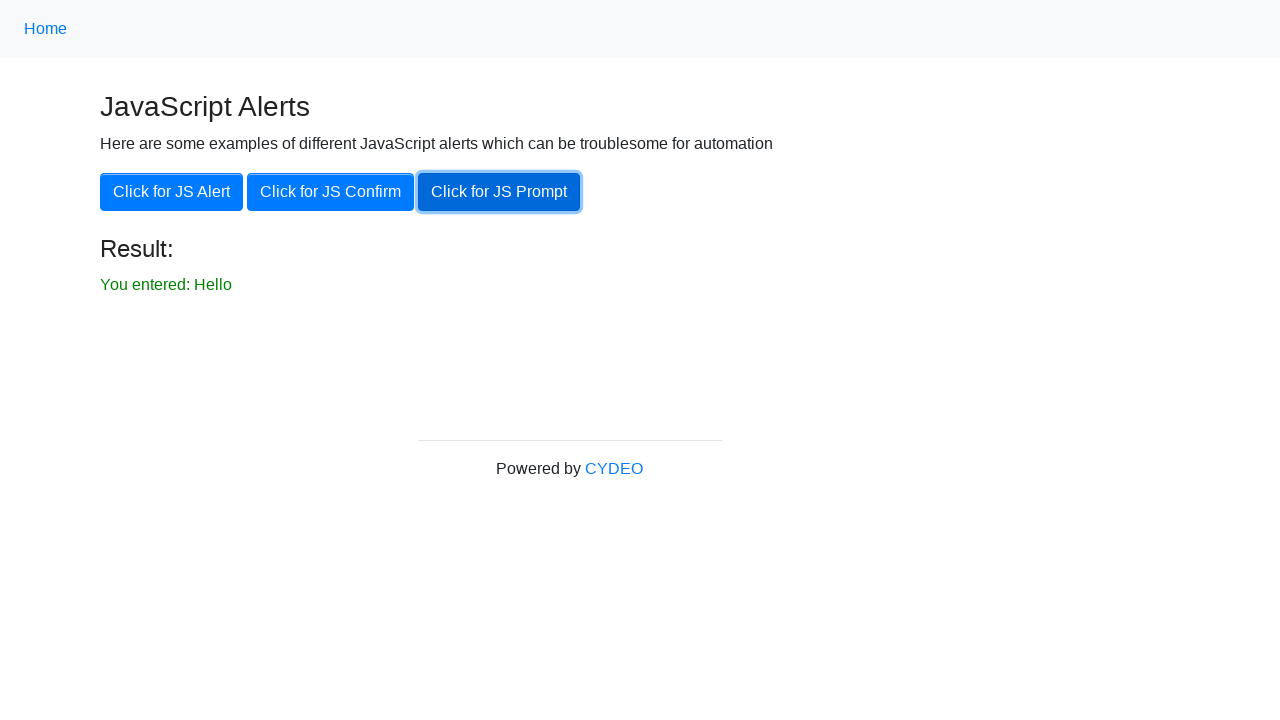

Verified result text 'You entered: Hello' is visible
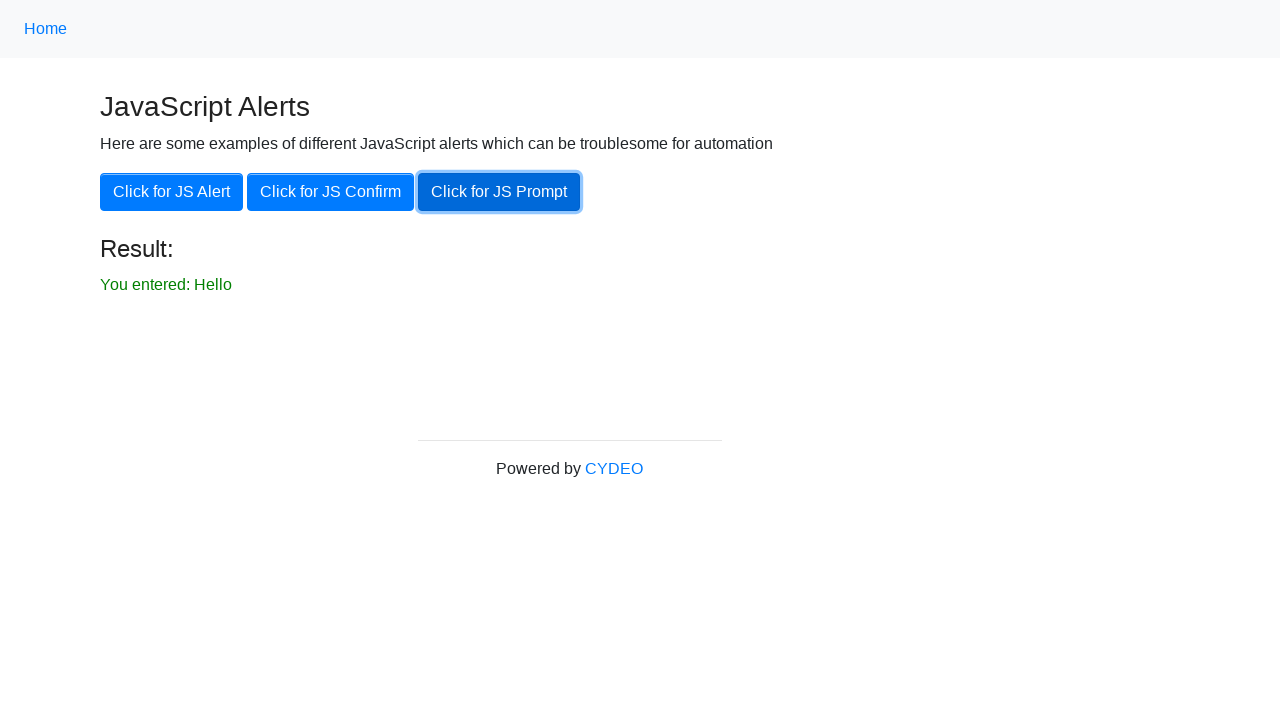

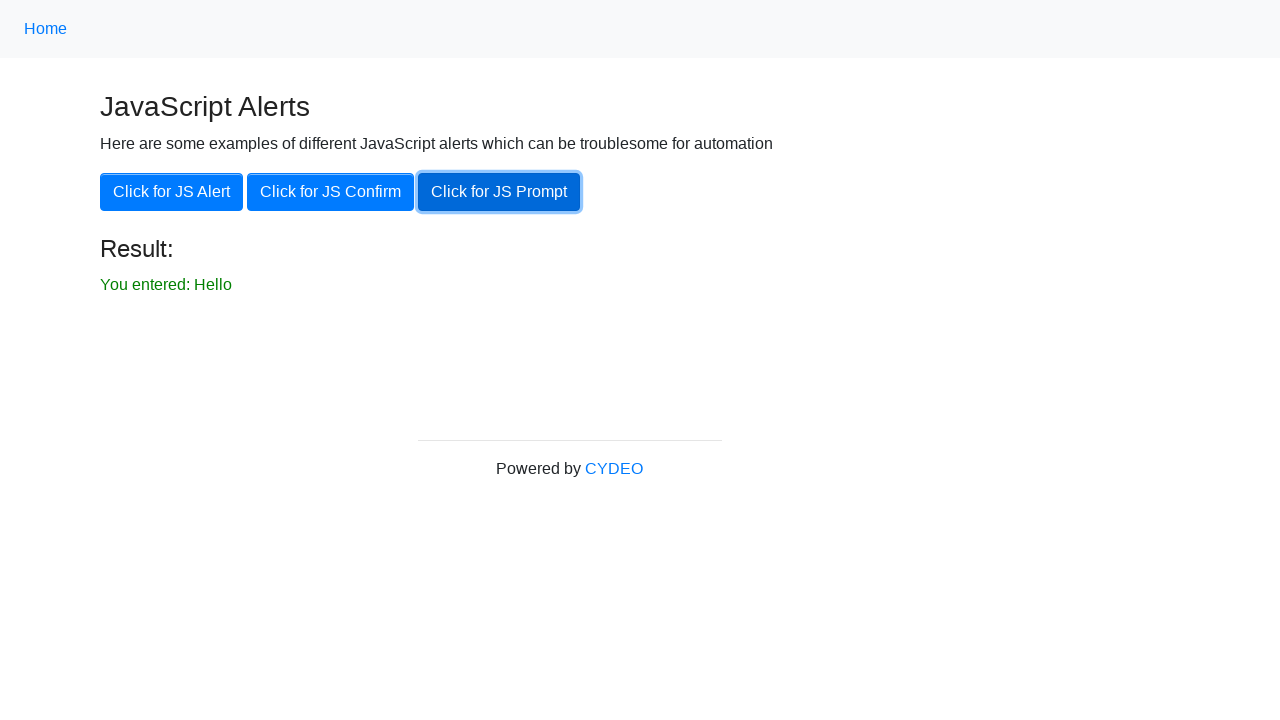